Tests dropdown selection functionality by selecting a state value from a dropdown menu on a signup page

Starting URL: https://freelance-learn-automation.vercel.app/signup

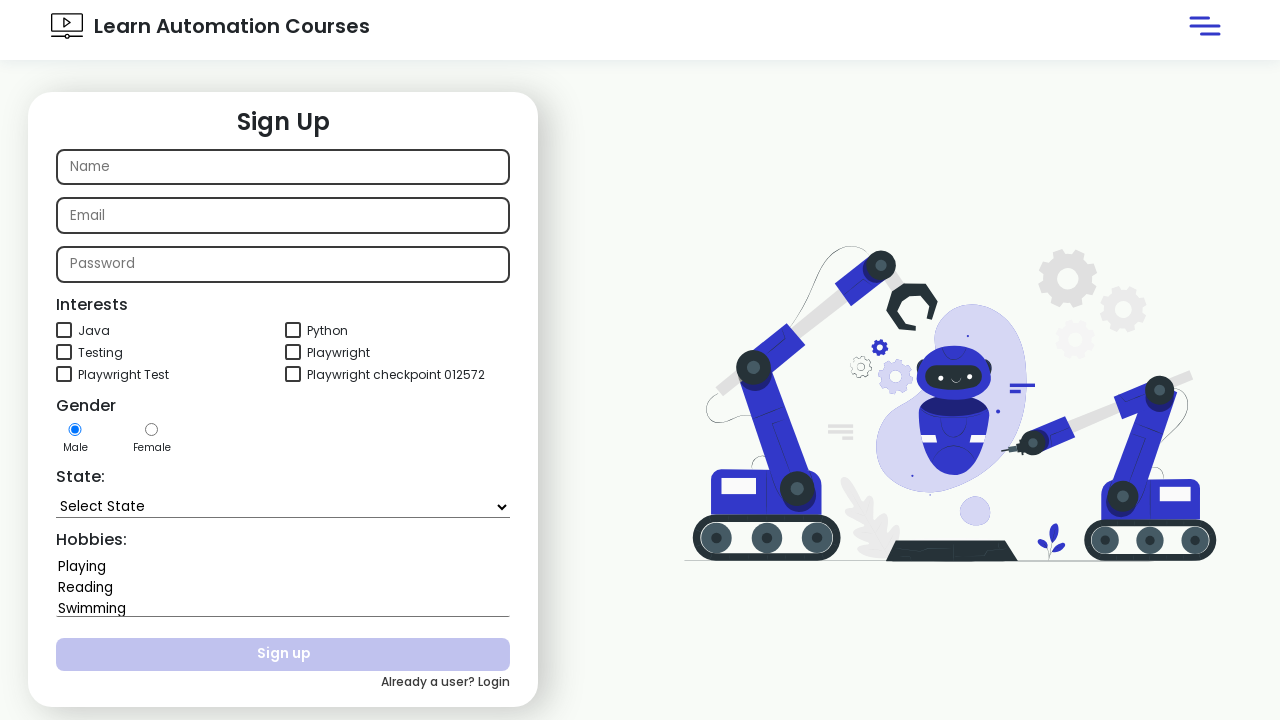

Navigated to signup page
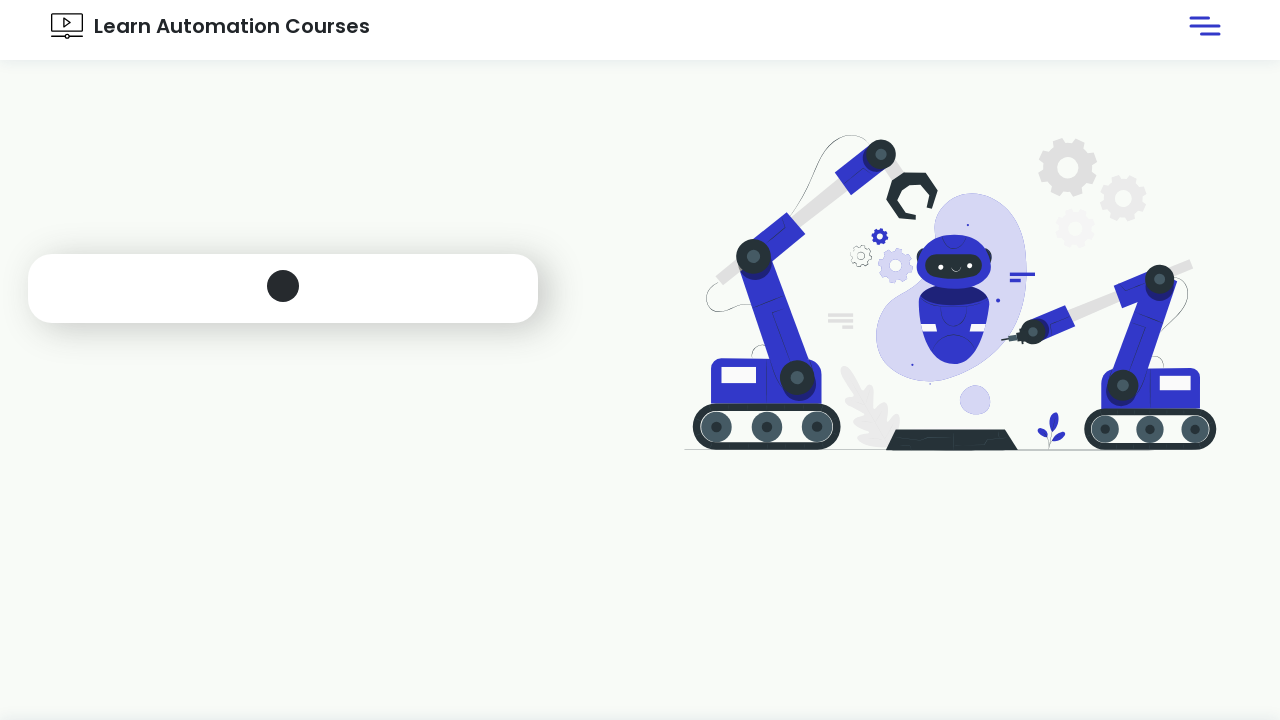

Selected 'Goa' from the state dropdown menu on #state
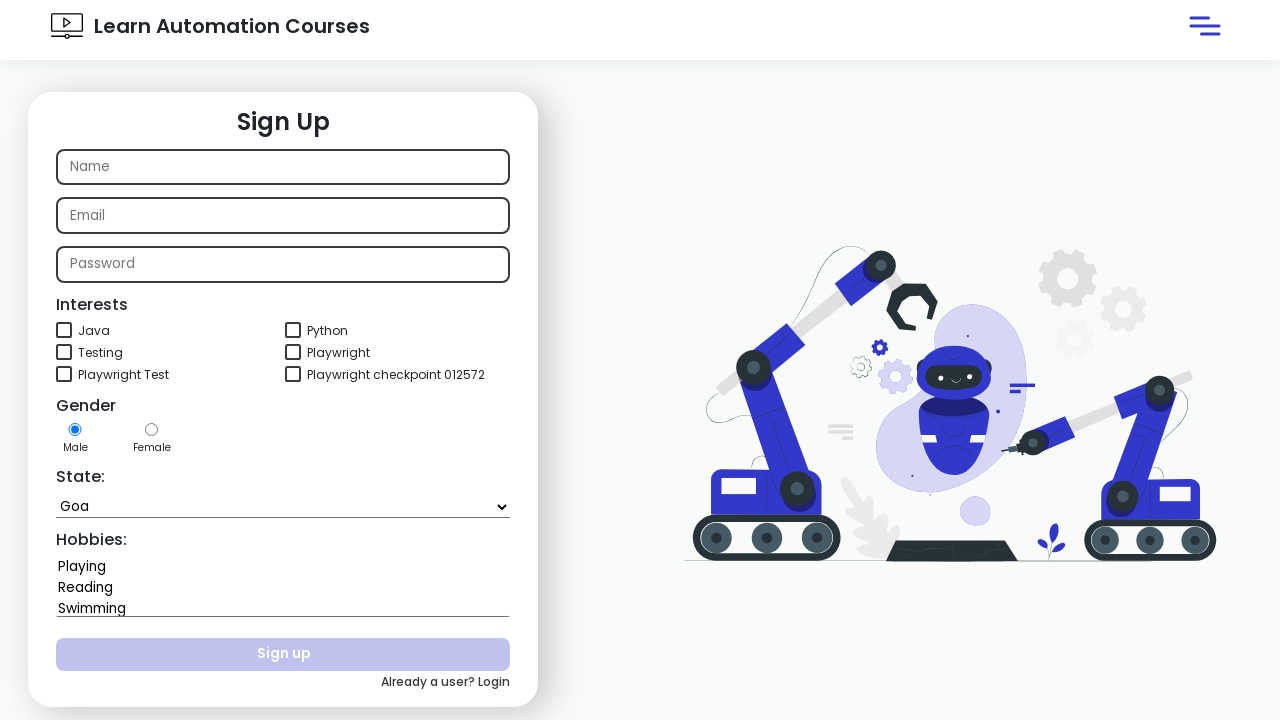

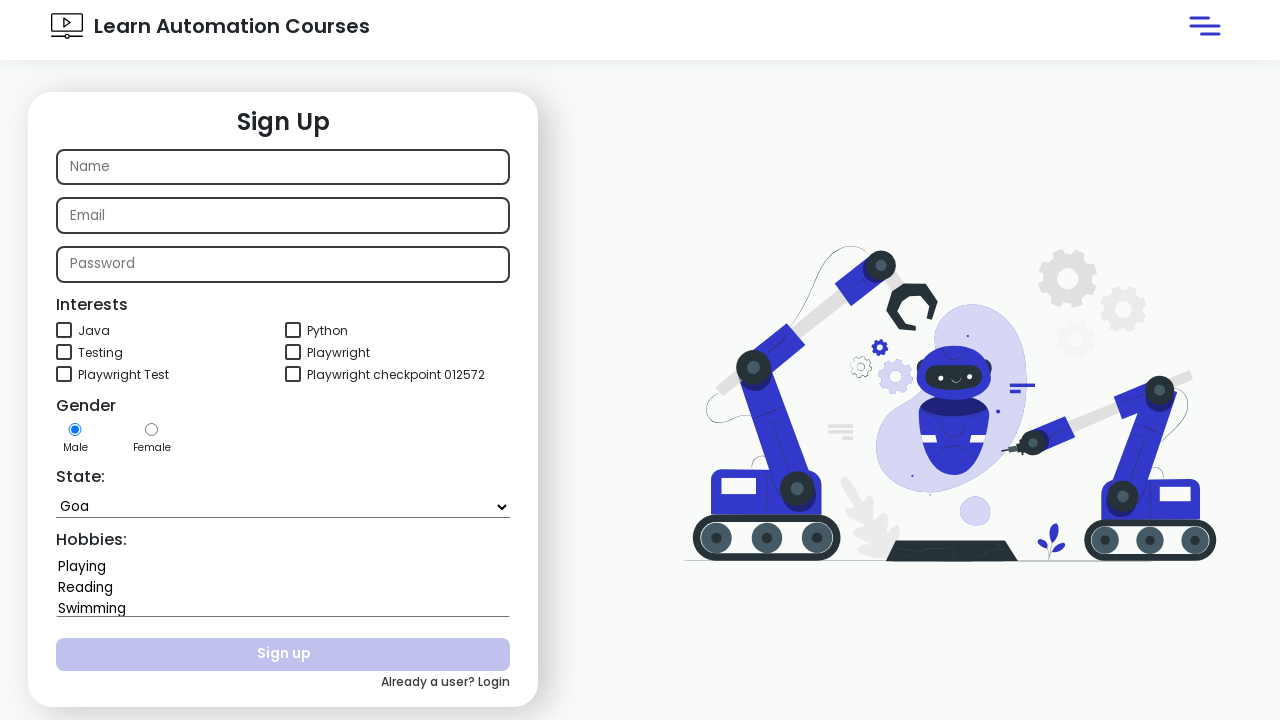